Tests a survey form by selecting radio buttons and dropdown options including Business type, Online Advertising discovery method, Every Day frequency, Good rating, and a third option from a usage dropdown.

Starting URL: https://formsmarts.com/form/yu?mode=h5

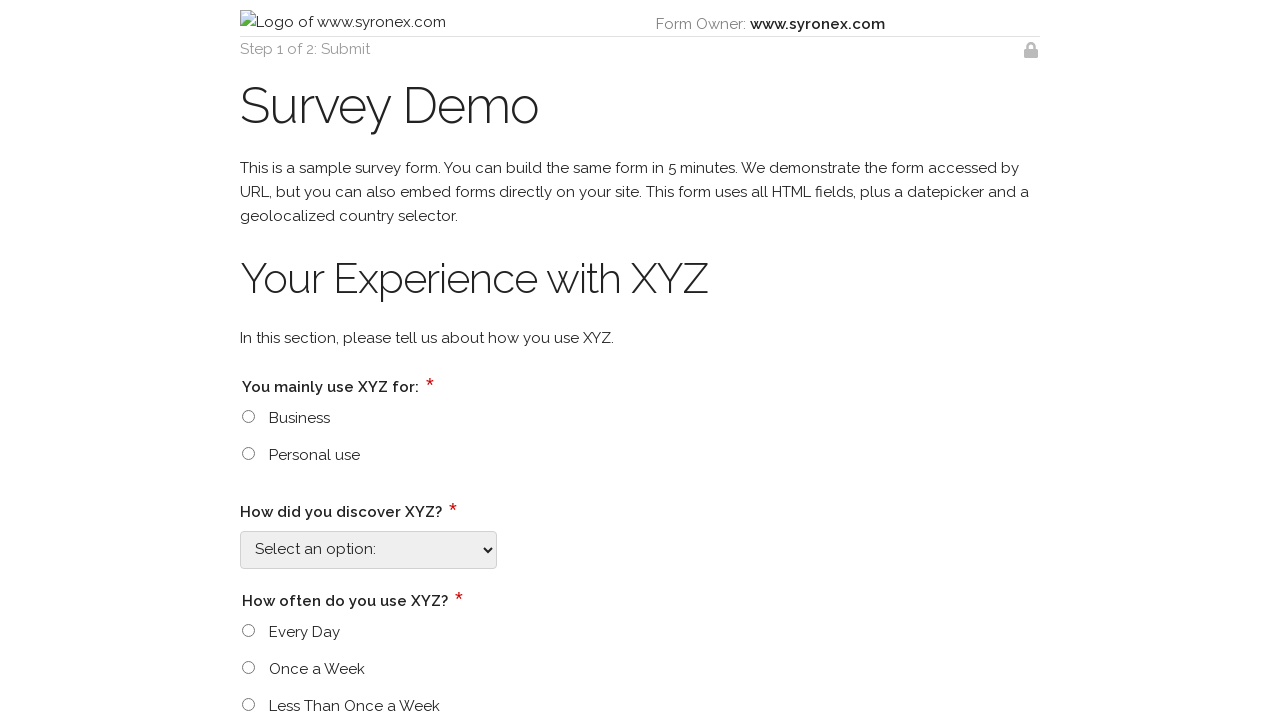

Selected Business radio button at (248, 416) on input[type='radio'][value='Business']
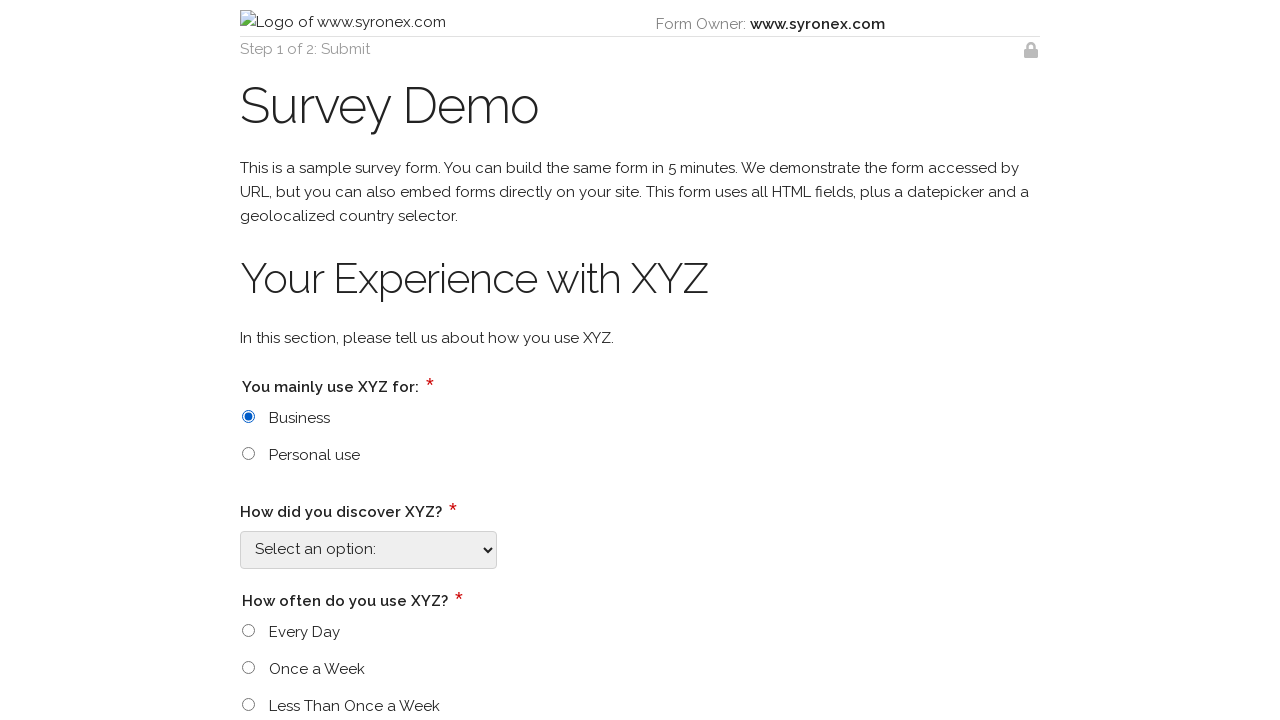

Opened Online Advertising discovery method dropdown at (368, 550) on select[id$='_4588']
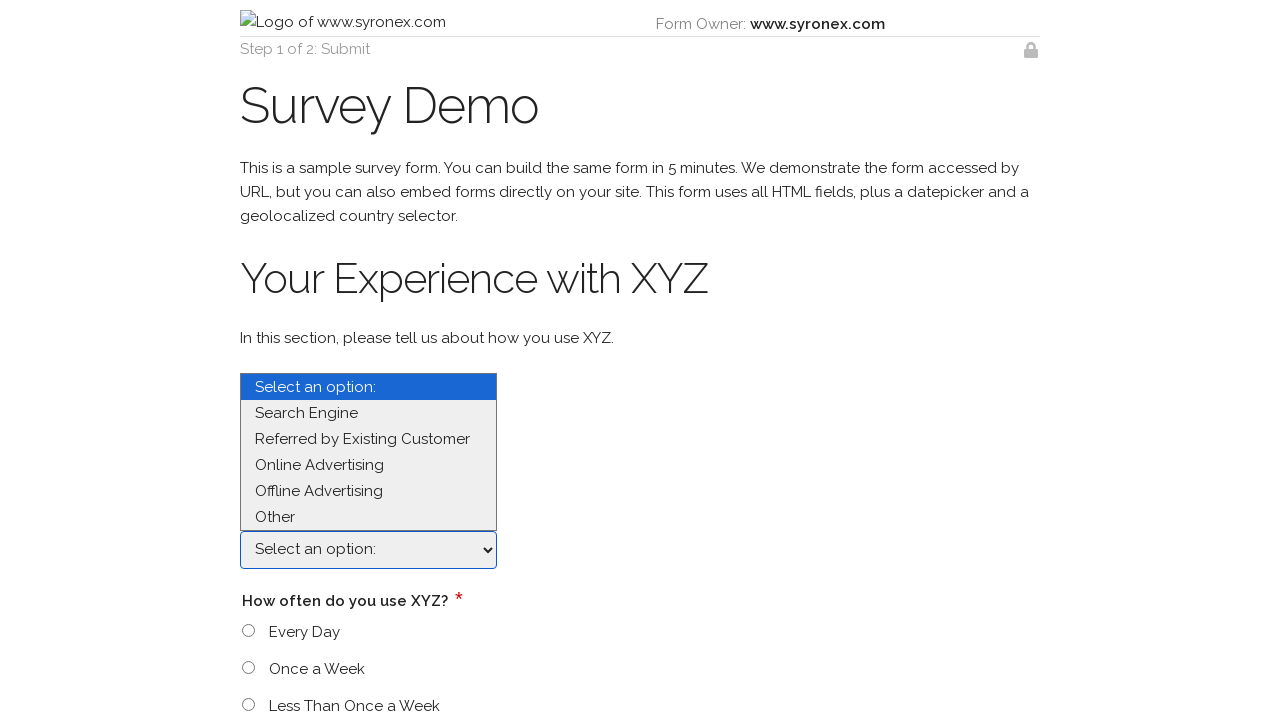

Selected Online Advertising from dropdown on select[id$='_4588']
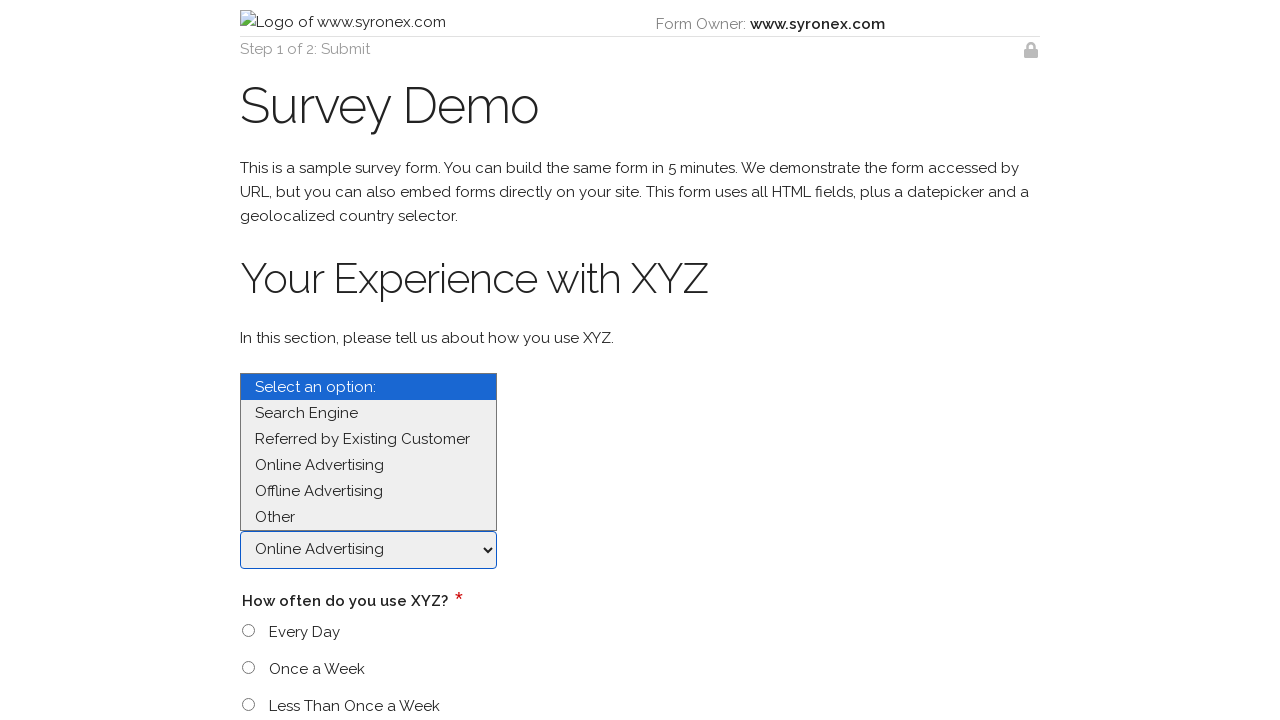

Selected Every Day frequency radio button at (248, 631) on input[type='radio'][value='Every Day']
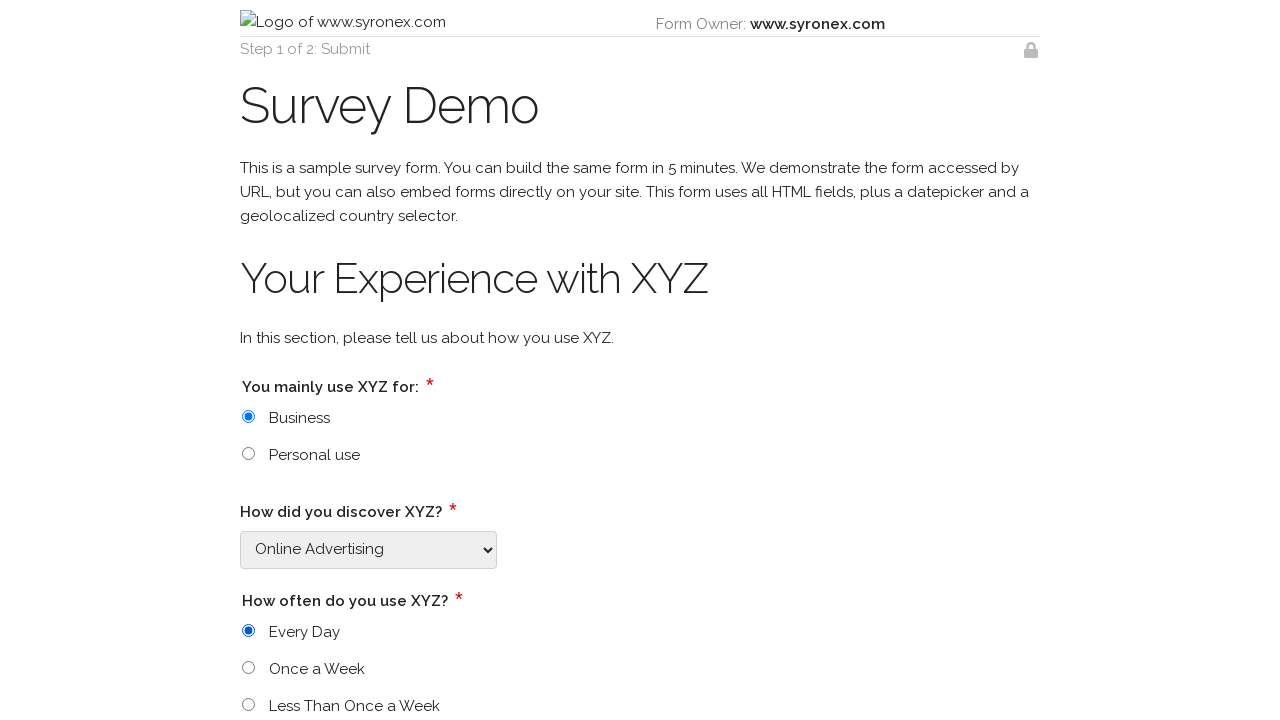

Selected Good rating radio button at (248, 361) on input[type='radio'][value='Good']
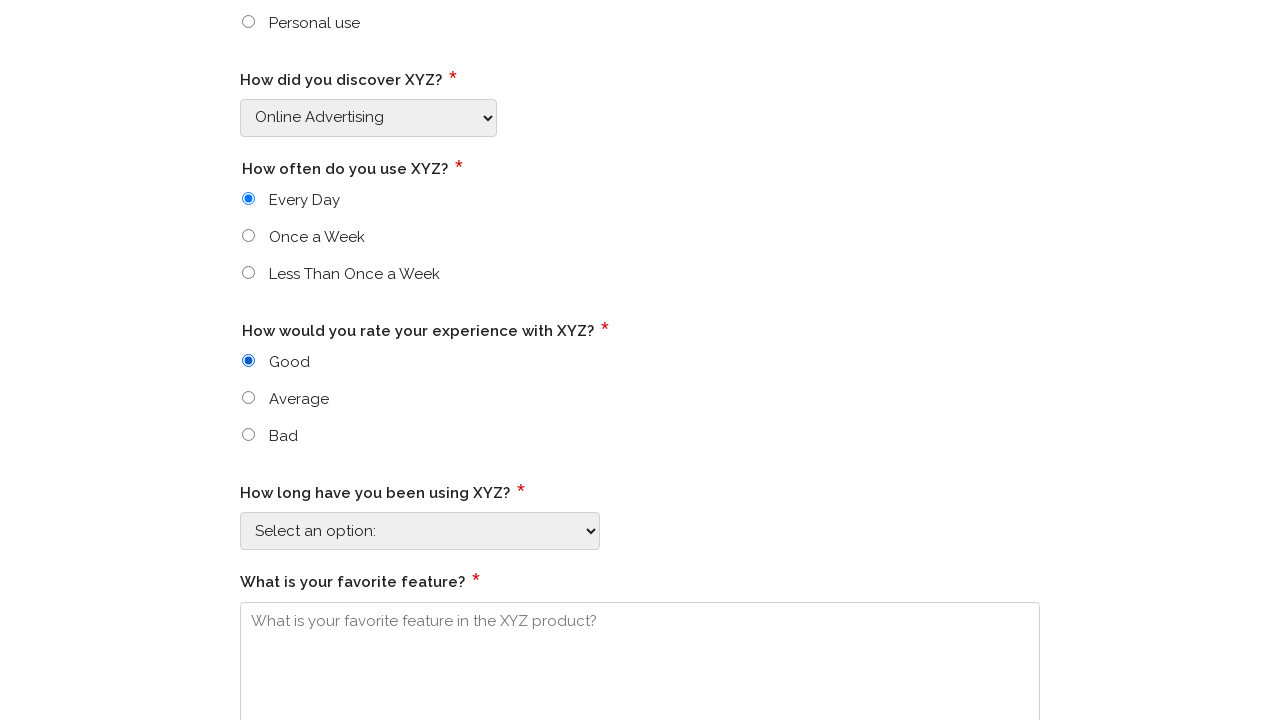

Opened usage duration dropdown at (420, 531) on select[id$='_4597']
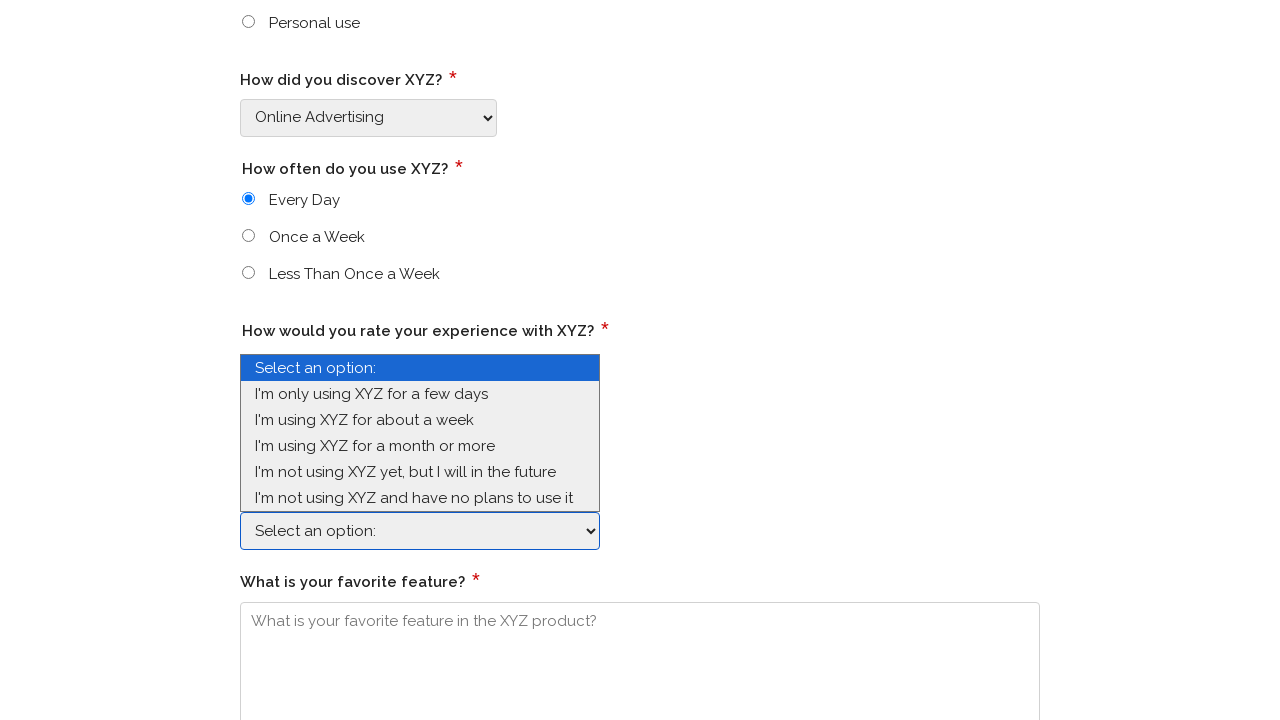

Selected third option from usage duration dropdown on select[id$='_4597']
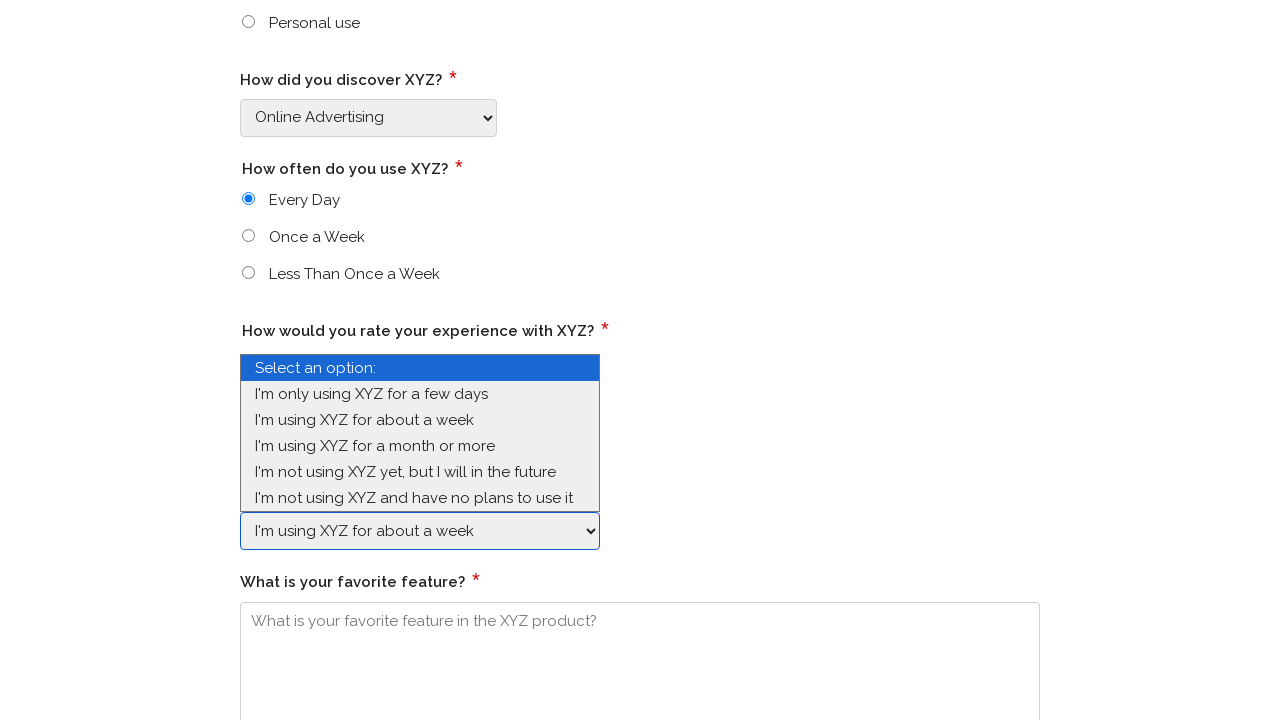

Confirmed Good rating selection at (248, 361) on input[type='radio'][value='Good']
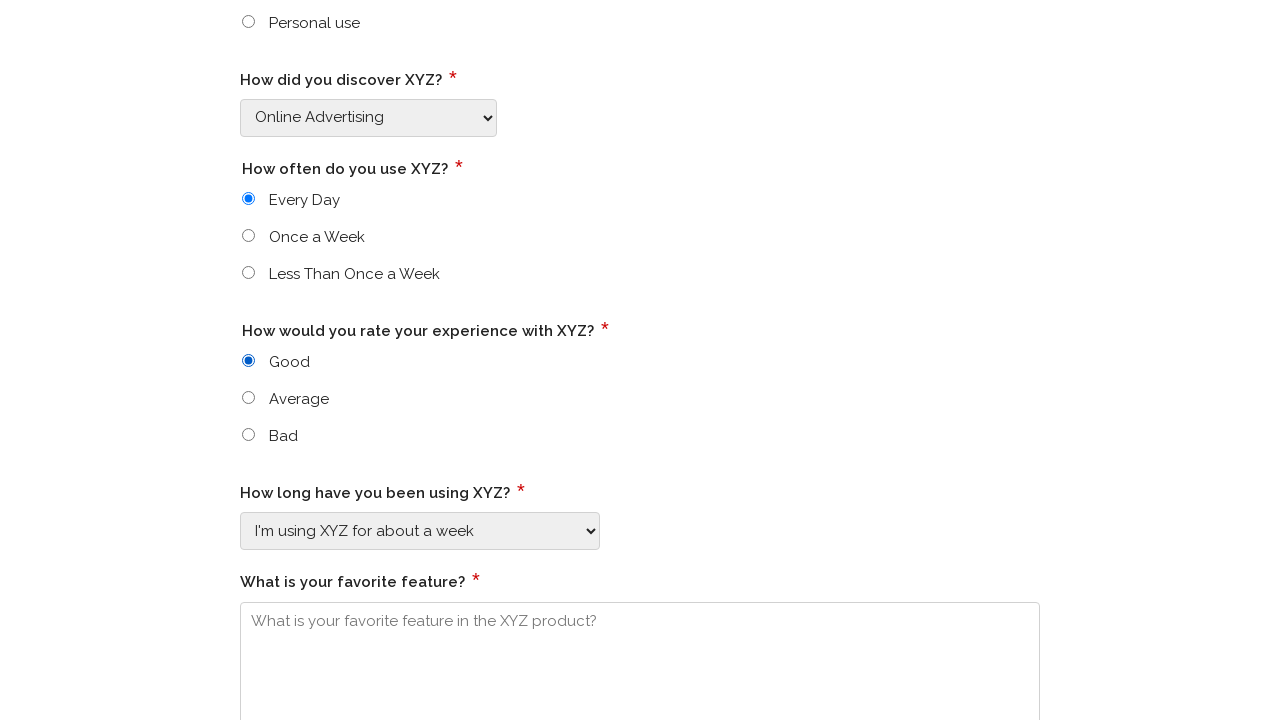

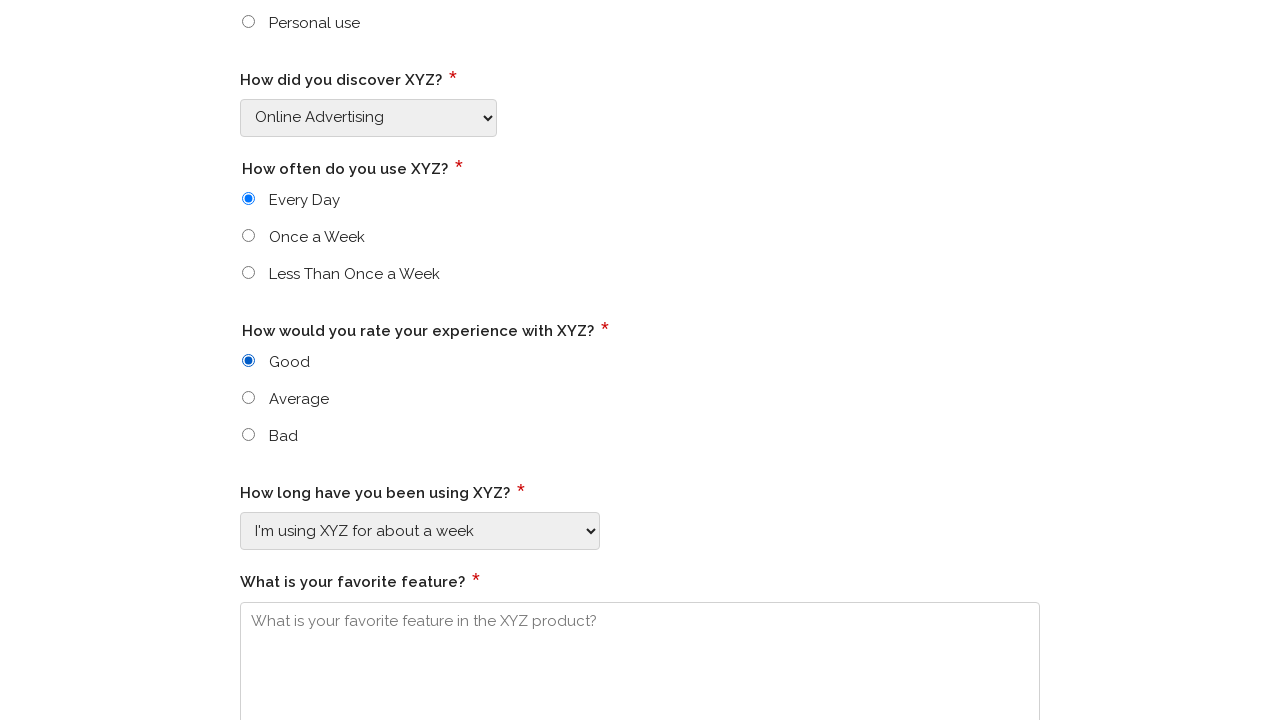